Tests a mobile web page by clicking on various information buttons (resolution, location, details, timezone) to display device information

Starting URL: https://mfml.in/api/getInfo

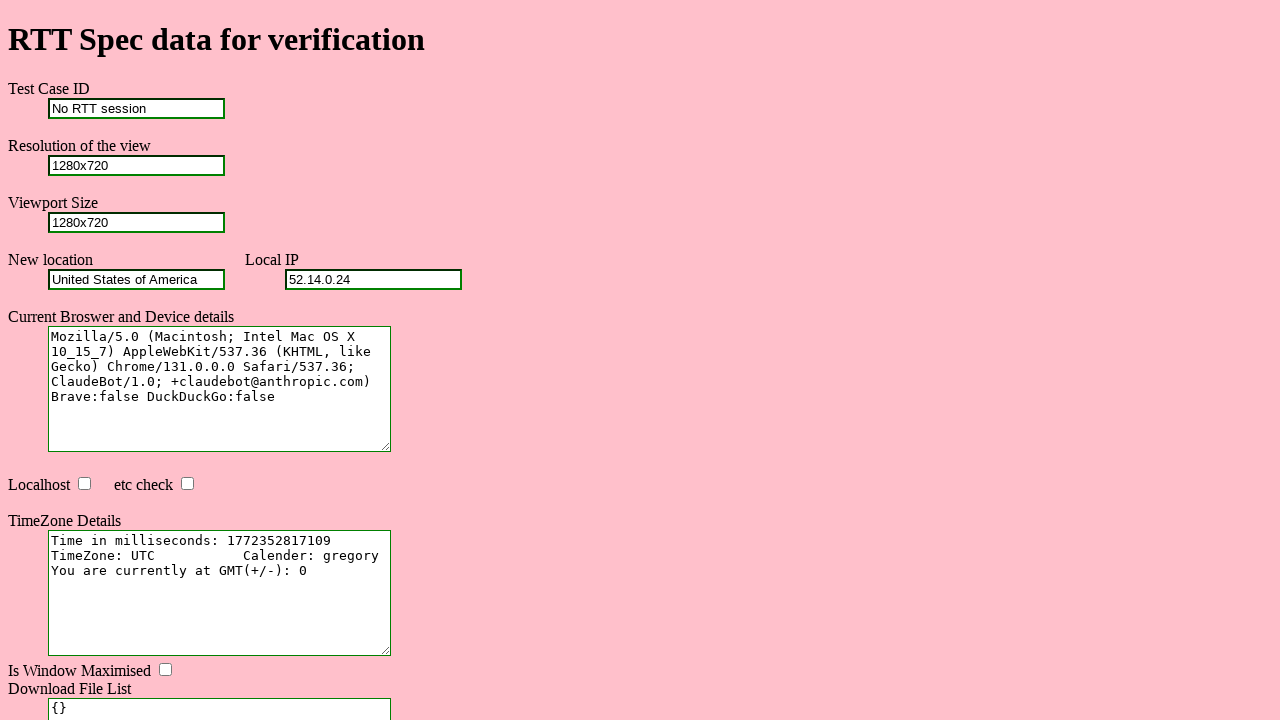

Waited for resolution button to load
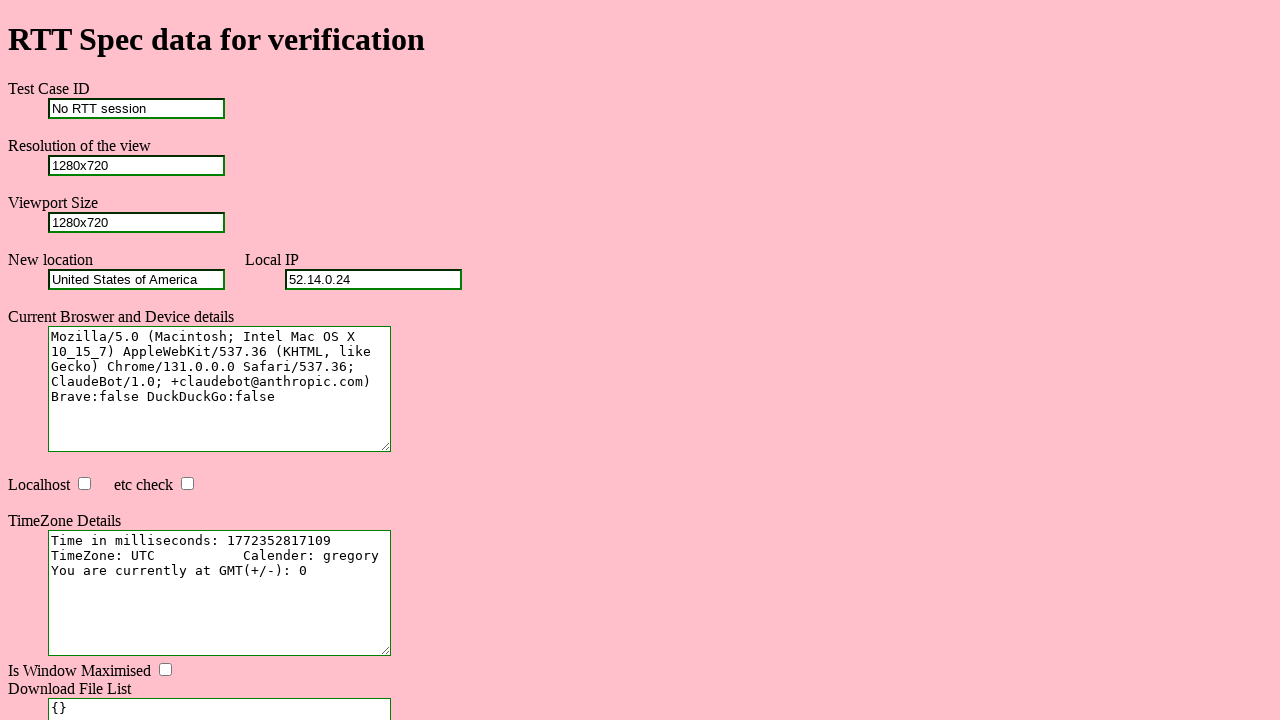

Clicked resolution button to display device resolution at (136, 165) on #resolution
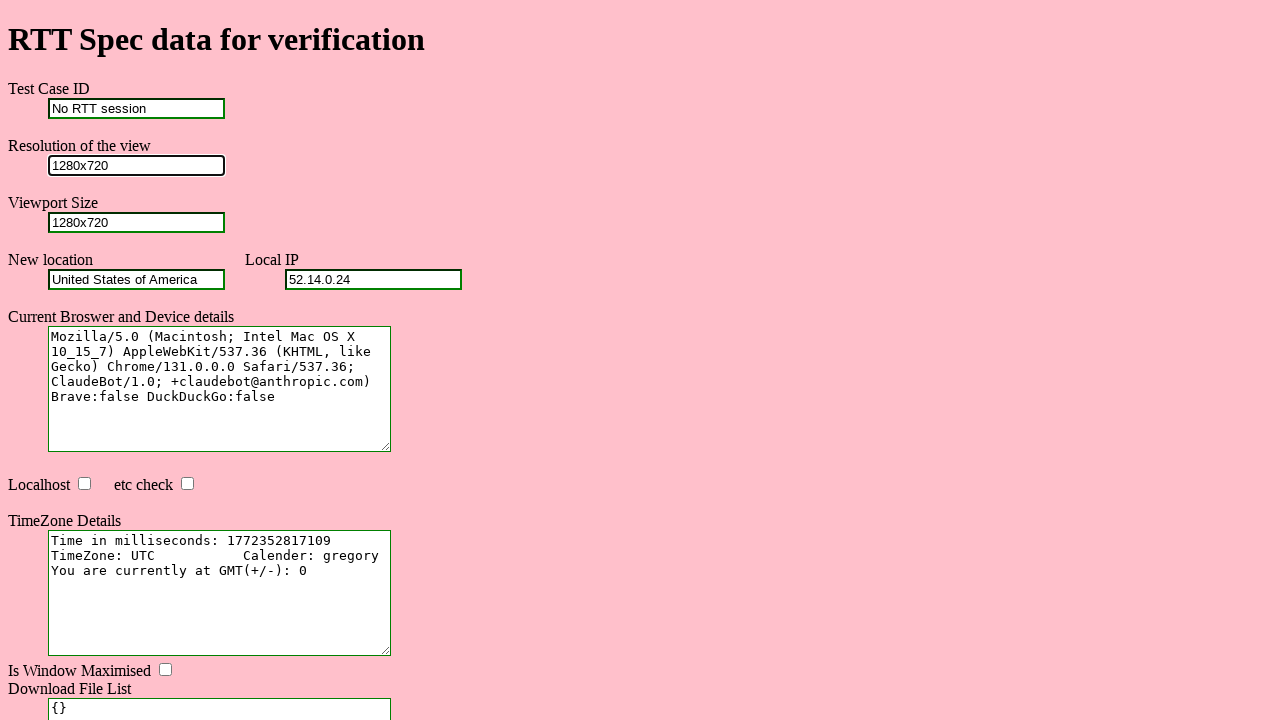

Waited for location button to load
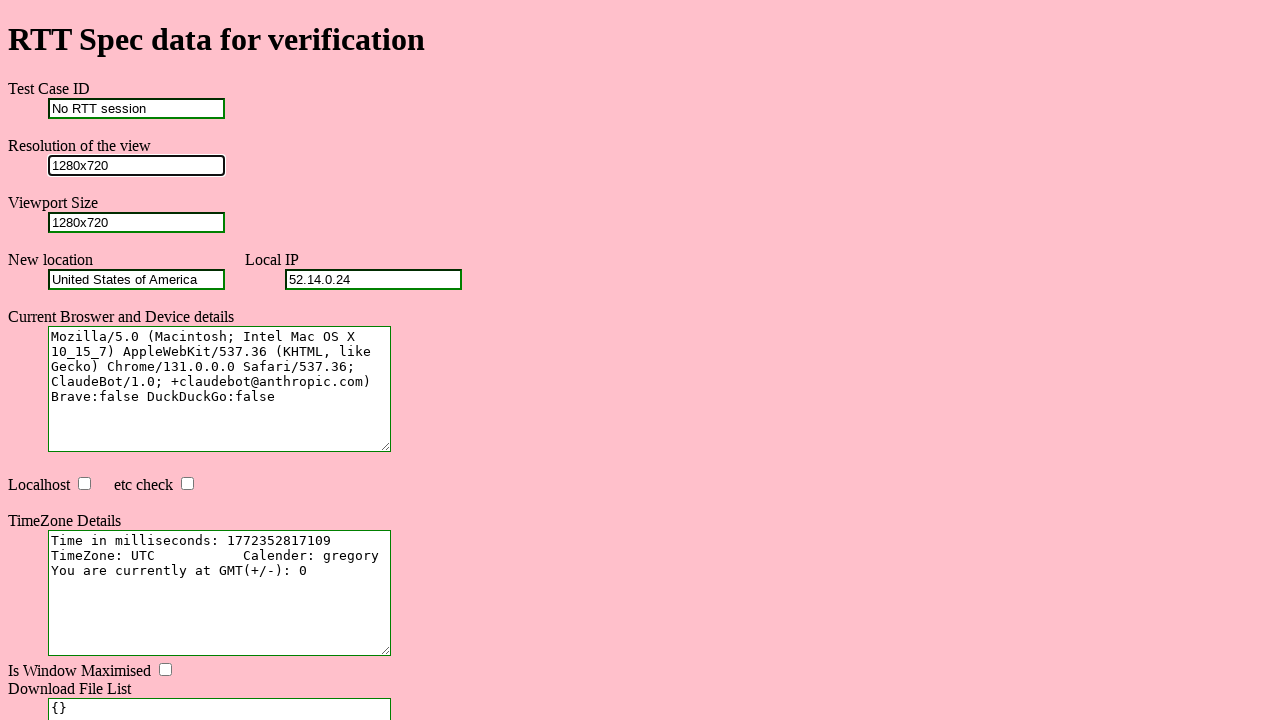

Clicked location button to display device location at (136, 279) on #location
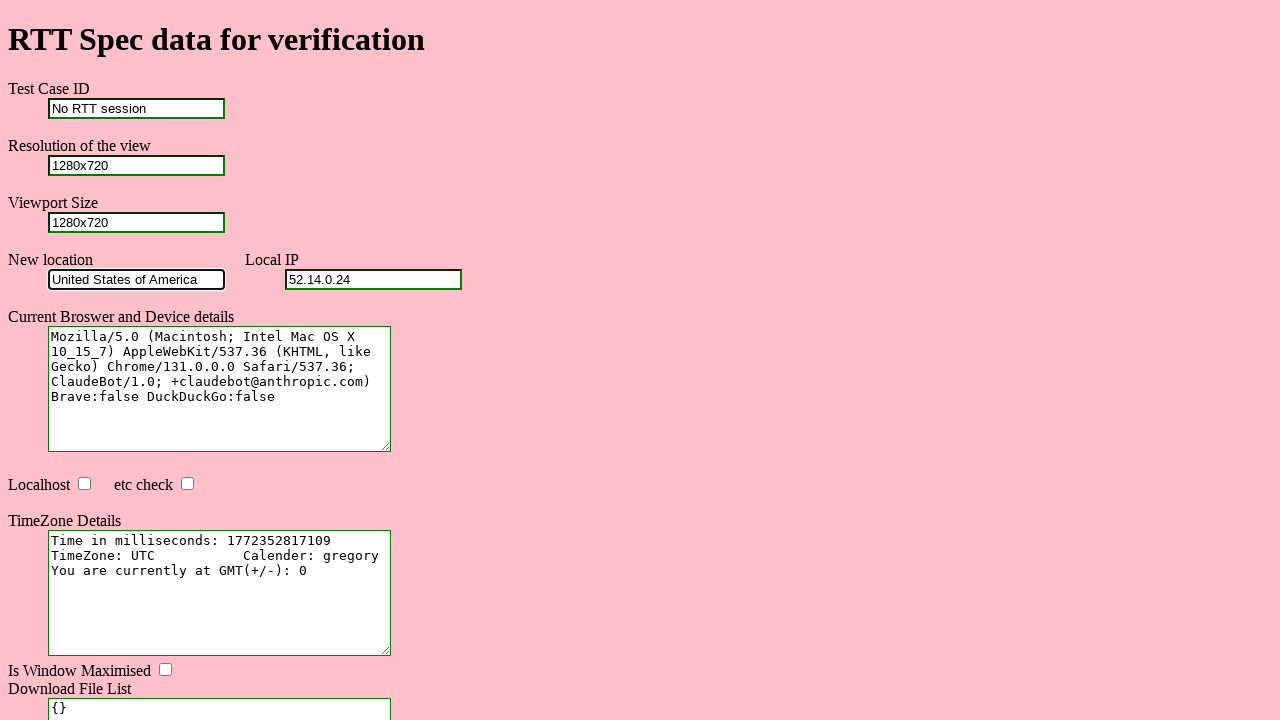

Waited for details button to load
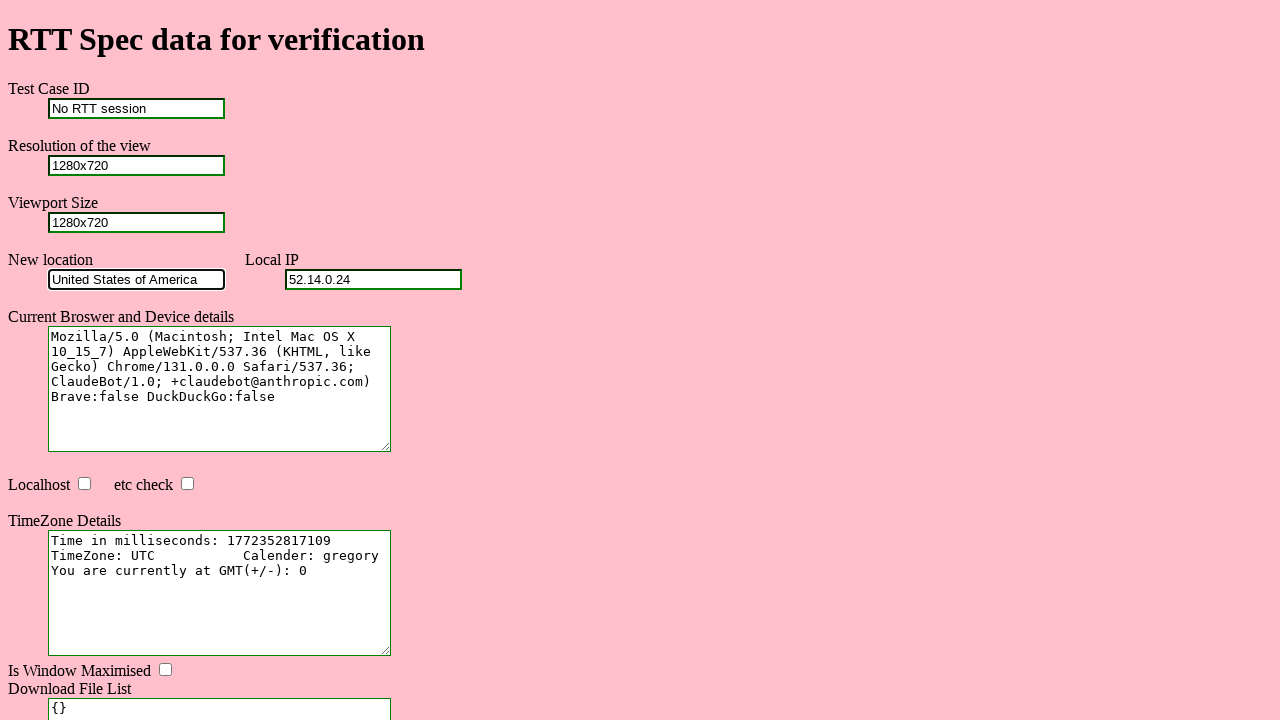

Clicked details button to display device details at (220, 389) on #details
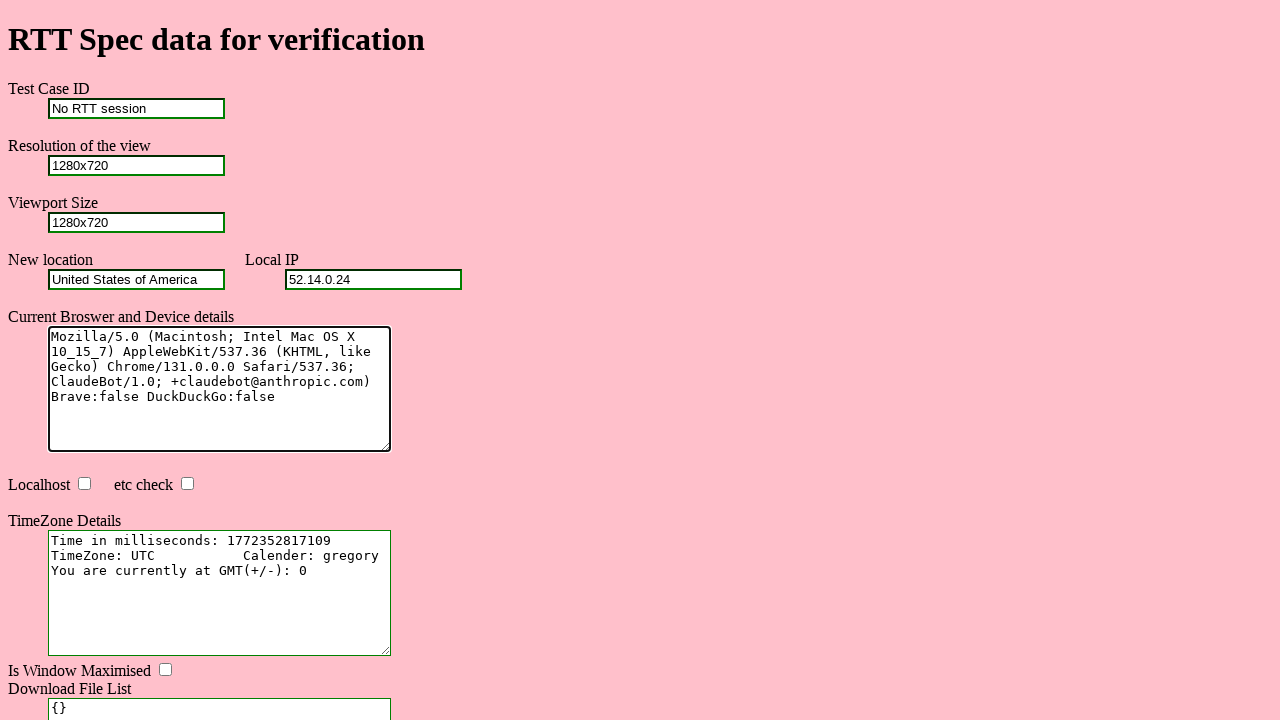

Waited for timezone button to load
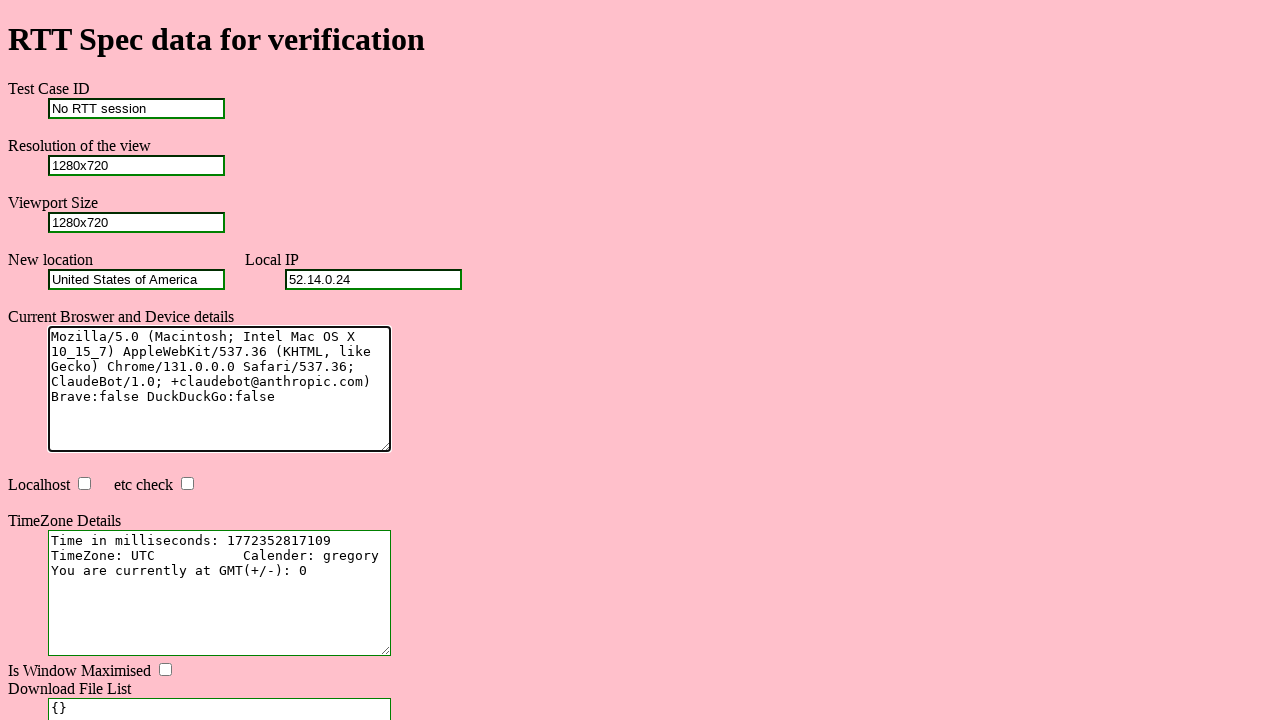

Clicked timezone button to display device timezone at (220, 593) on #timezone
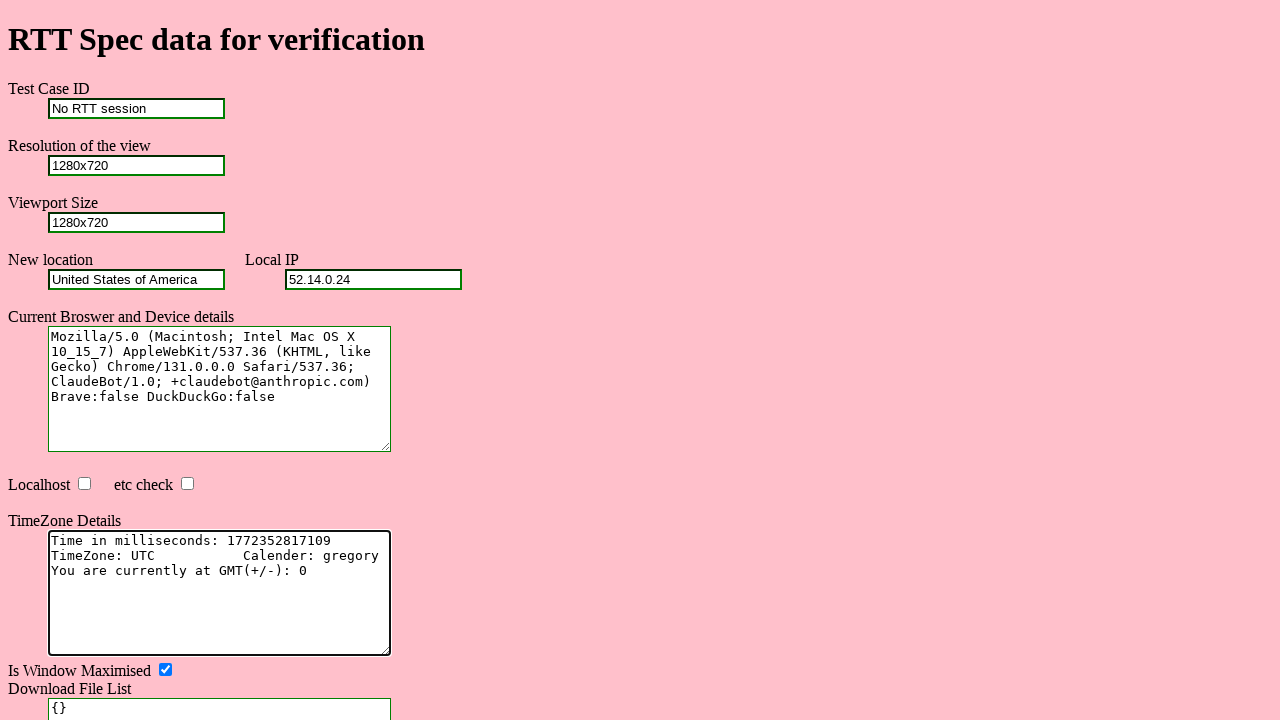

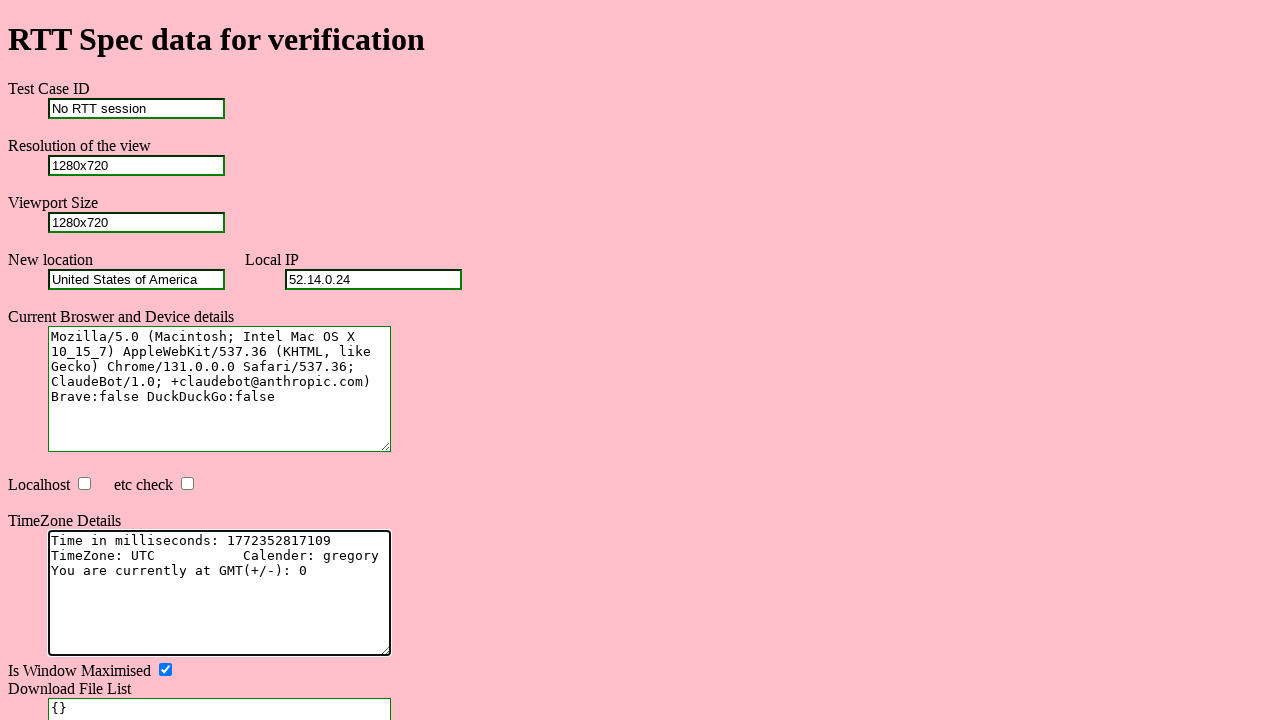